Tests JavaScript confirm box handling by clicking a button to generate a confirm dialog, dismissing it, then generating another confirm dialog and accepting it.

Starting URL: https://krninformatix.com/selenium/testing.html

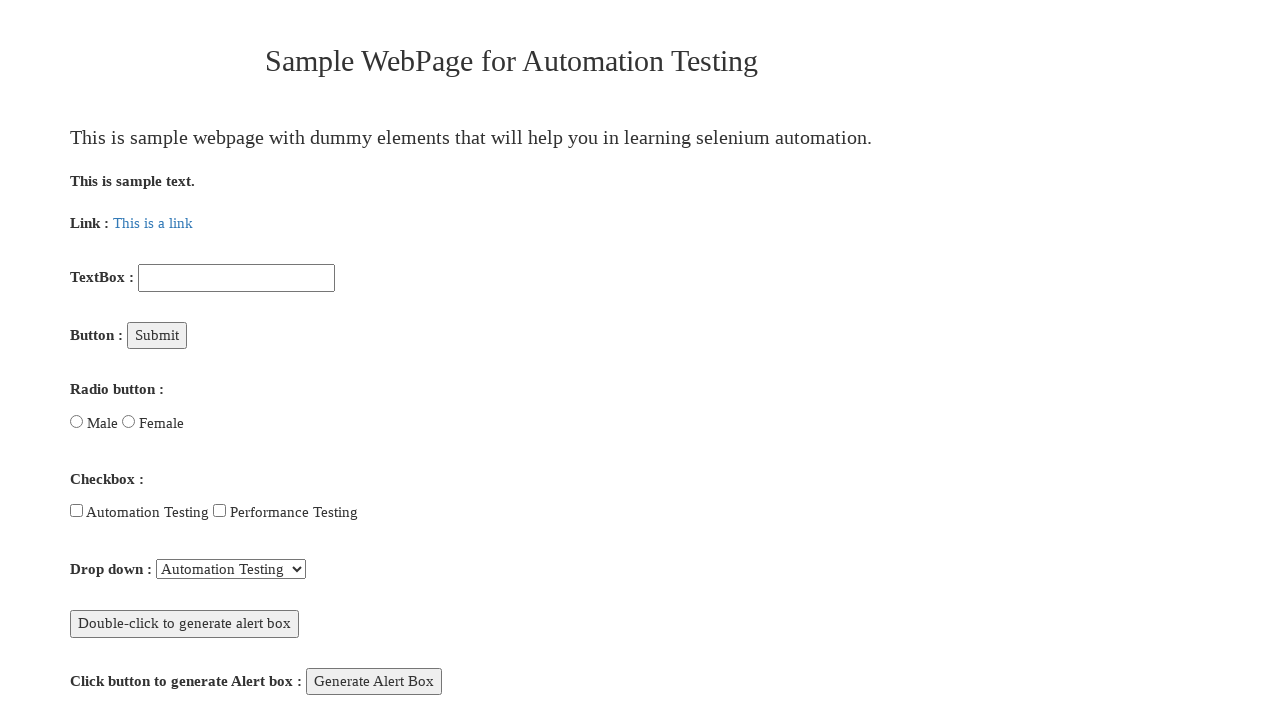

Navigated to JavaScript alert demo page
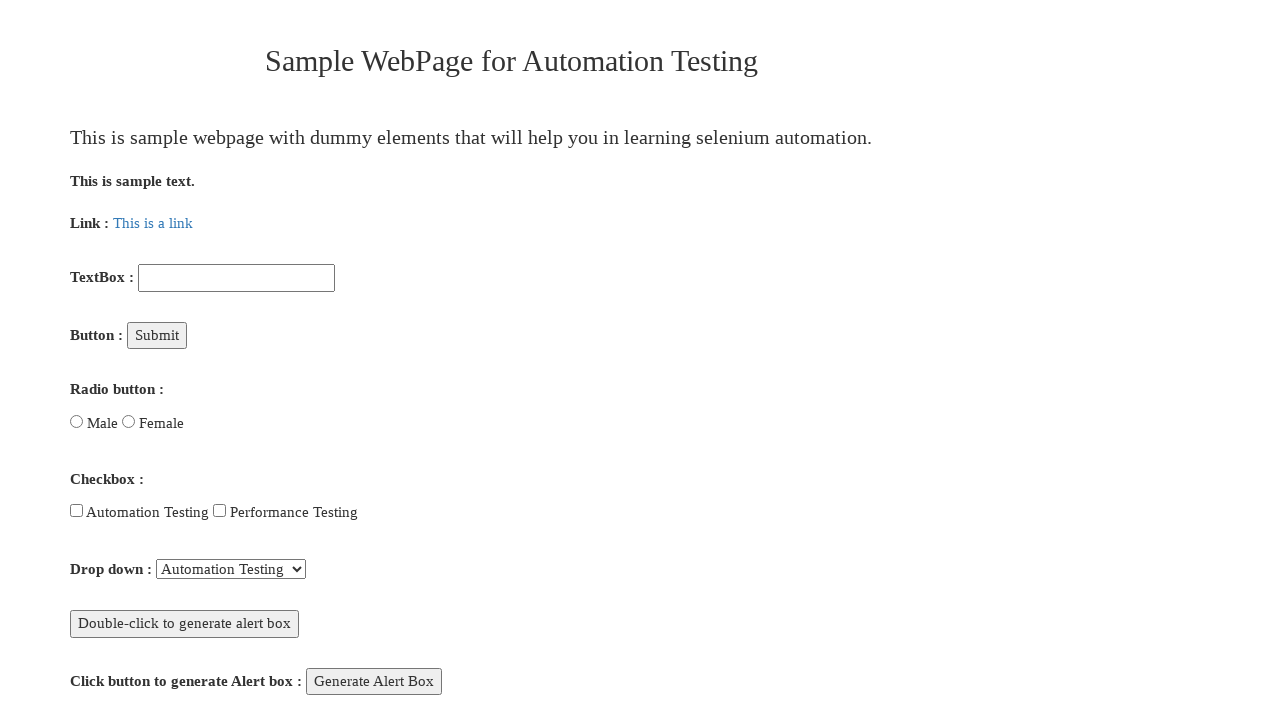

Set up dialog handler to dismiss first confirm dialog
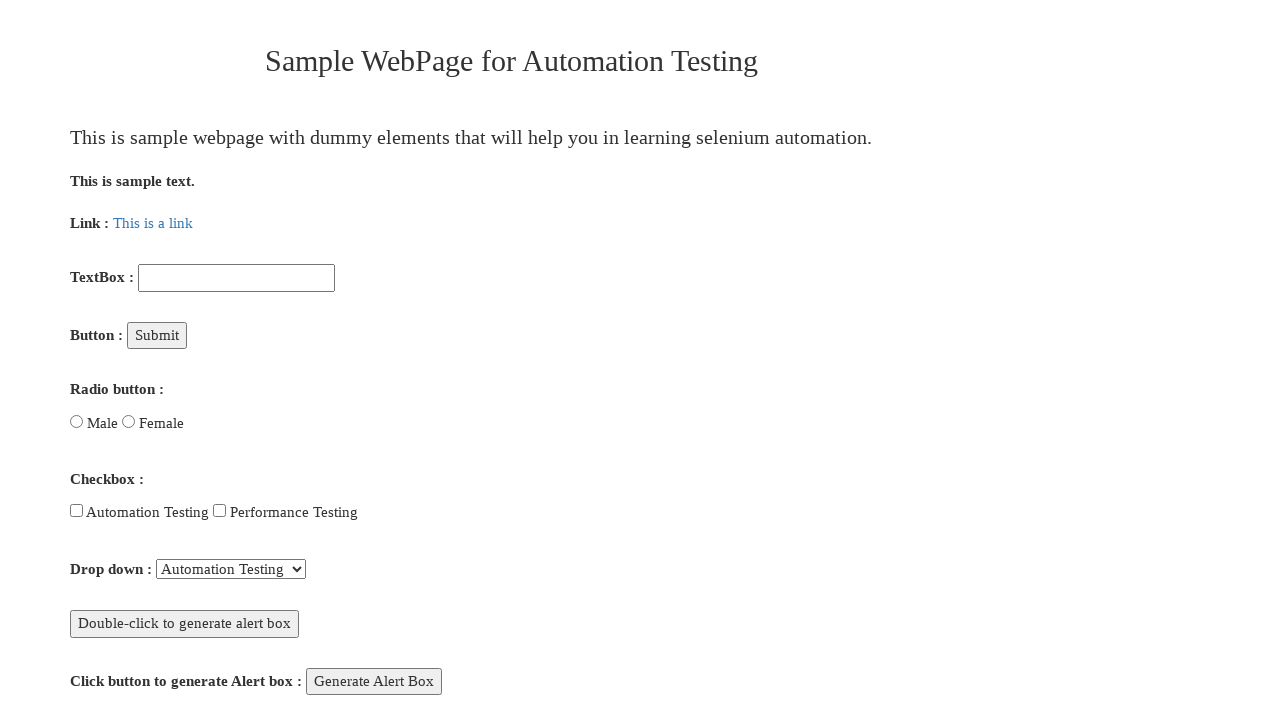

Clicked button to generate first confirm dialog at (408, 361) on xpath=//button[text()='Generate Confirm Box']
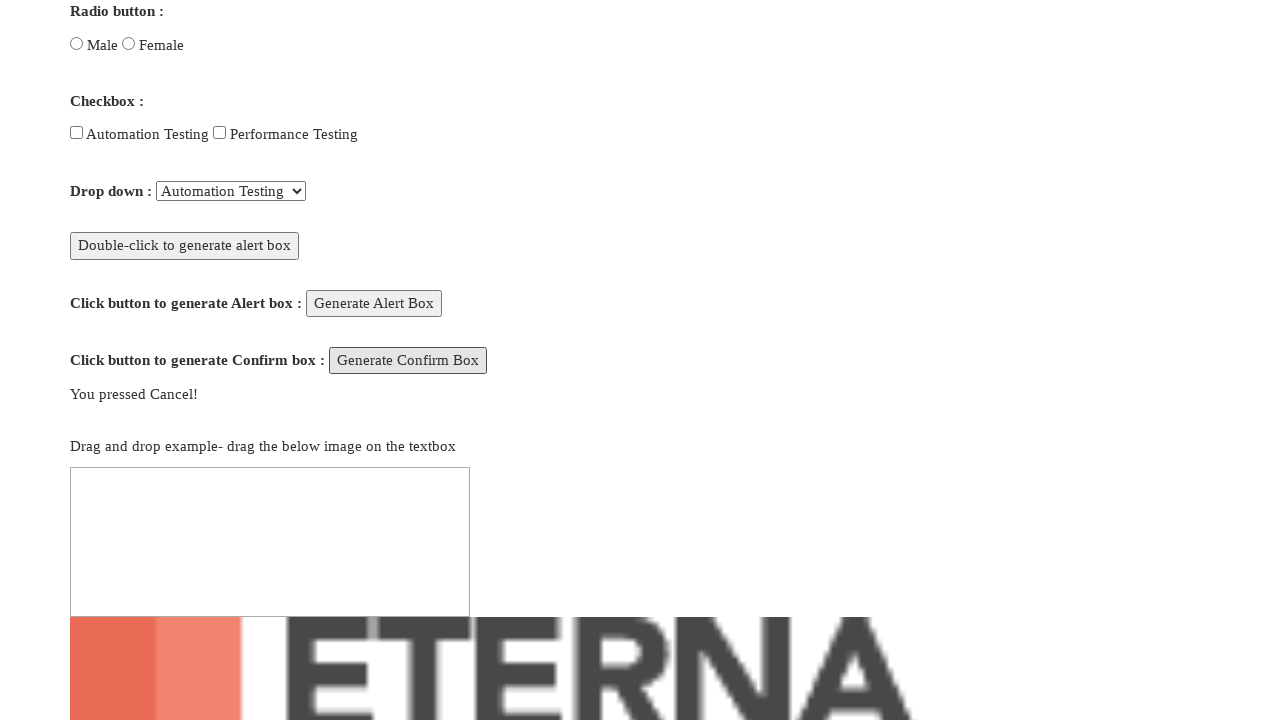

Waited 2 seconds for first dialog handling to complete
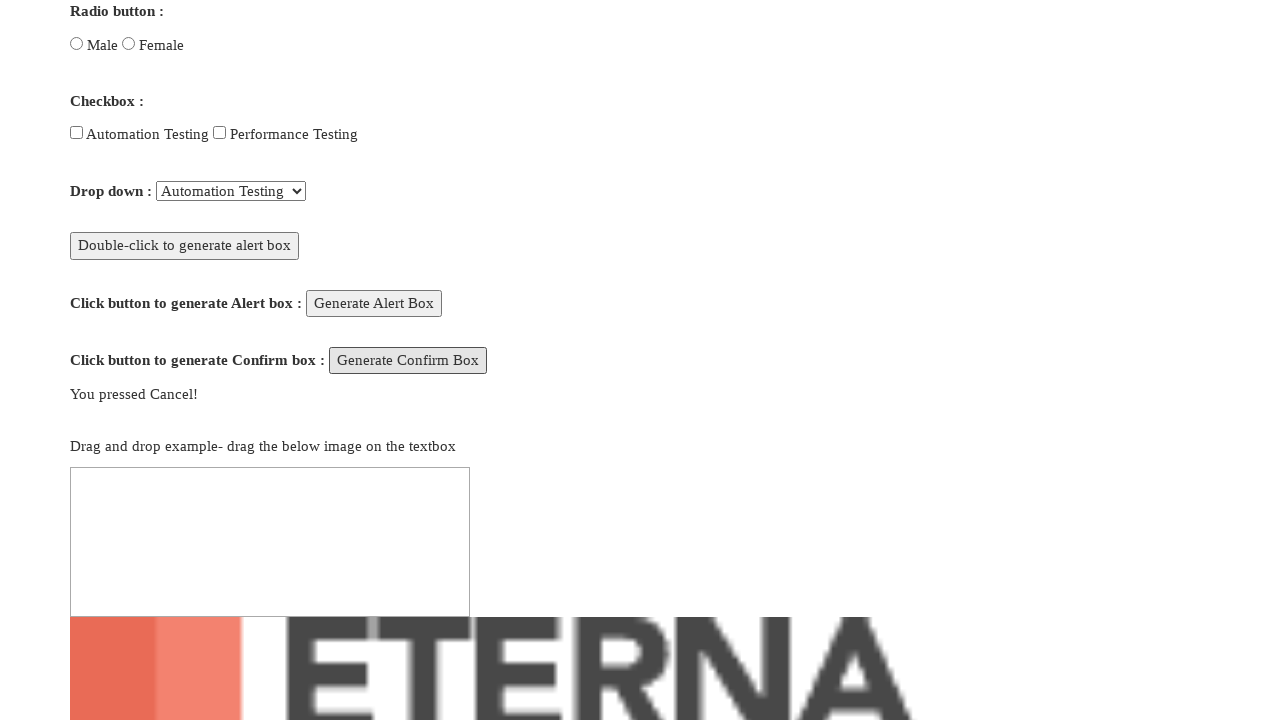

Set up dialog handler to accept second confirm dialog
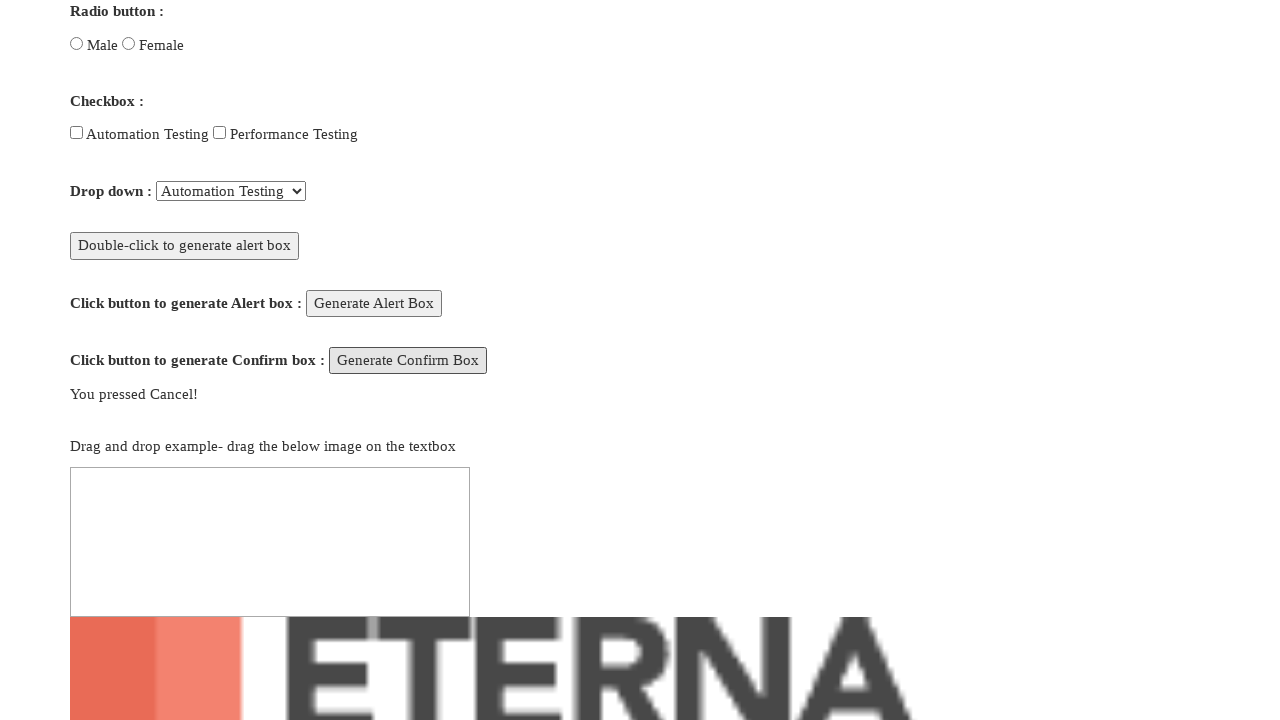

Clicked button to generate second confirm dialog at (408, 361) on xpath=//button[text()='Generate Confirm Box']
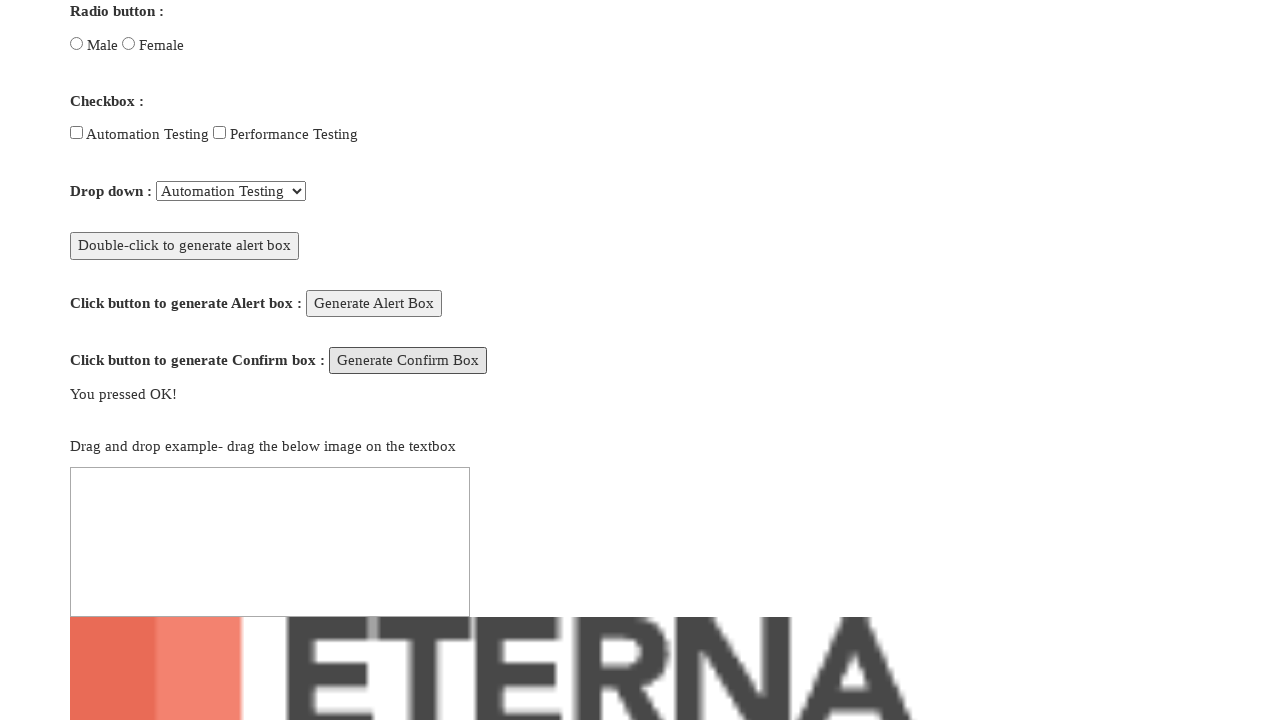

Waited 1 second for second dialog handling to complete
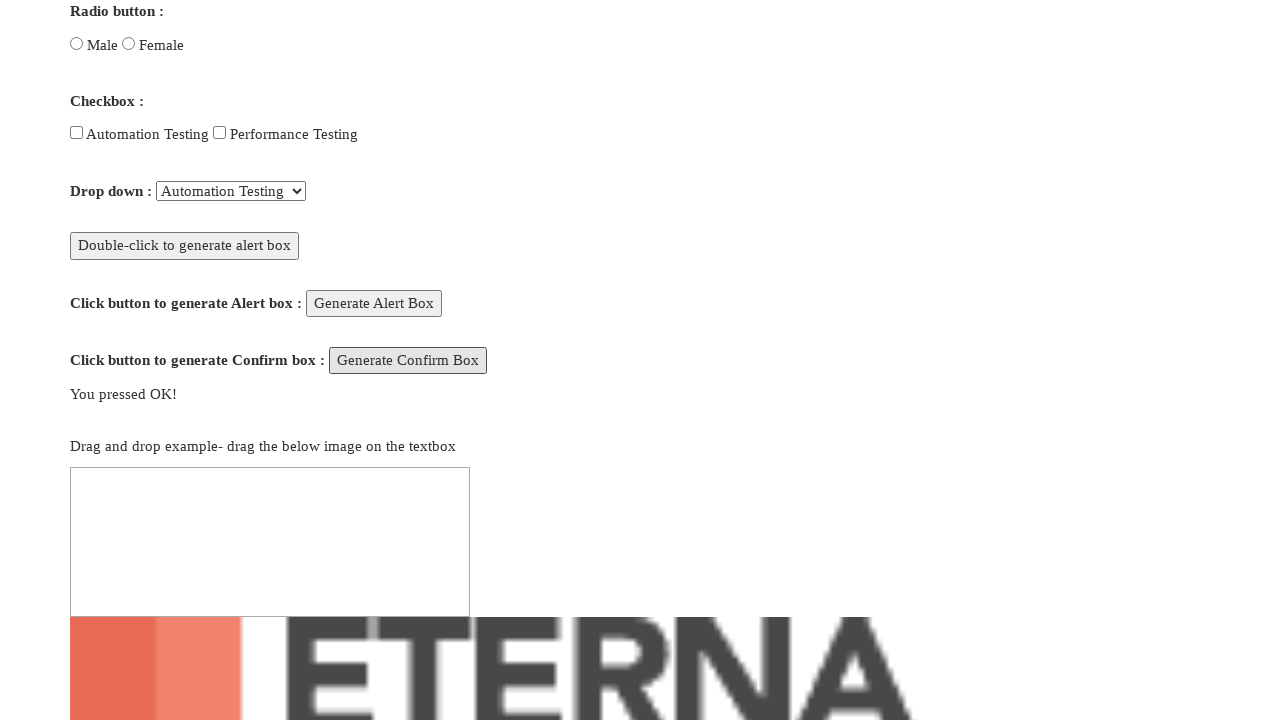

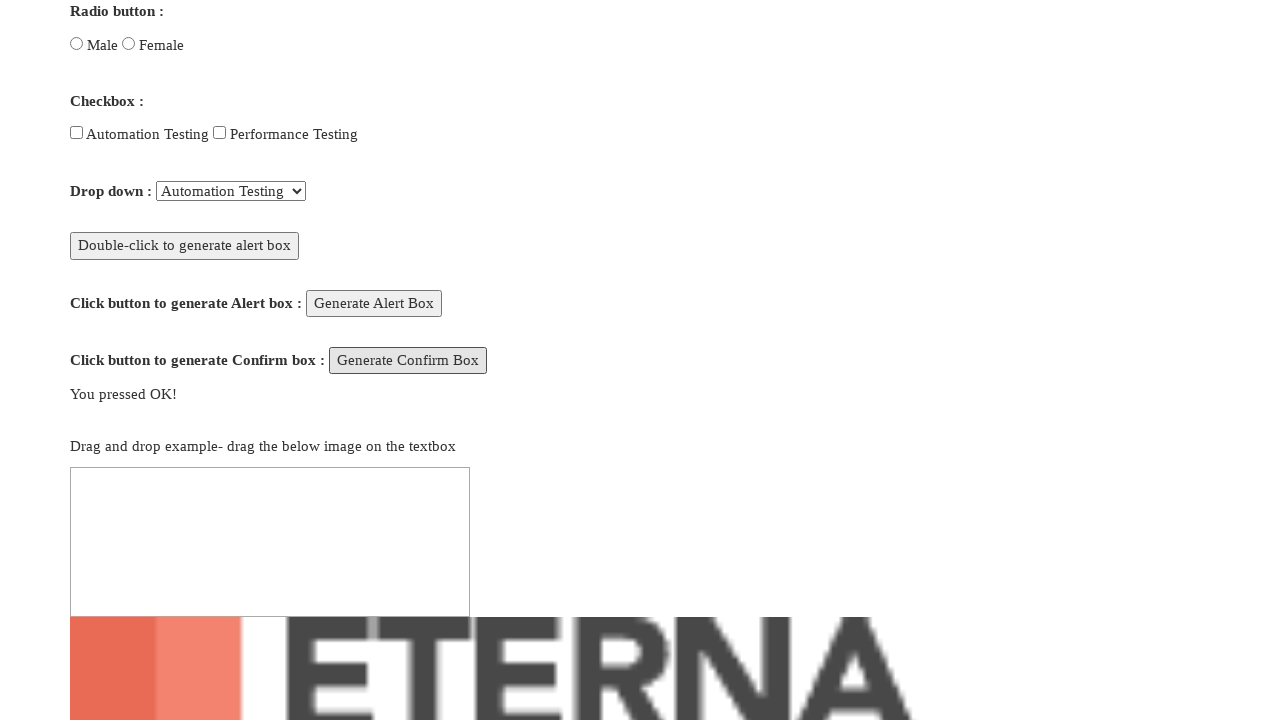